Tests accepting a JavaScript confirm alert by clicking OK and verifying the result message shows the accept action was recorded.

Starting URL: https://the-internet.herokuapp.com/javascript_alerts

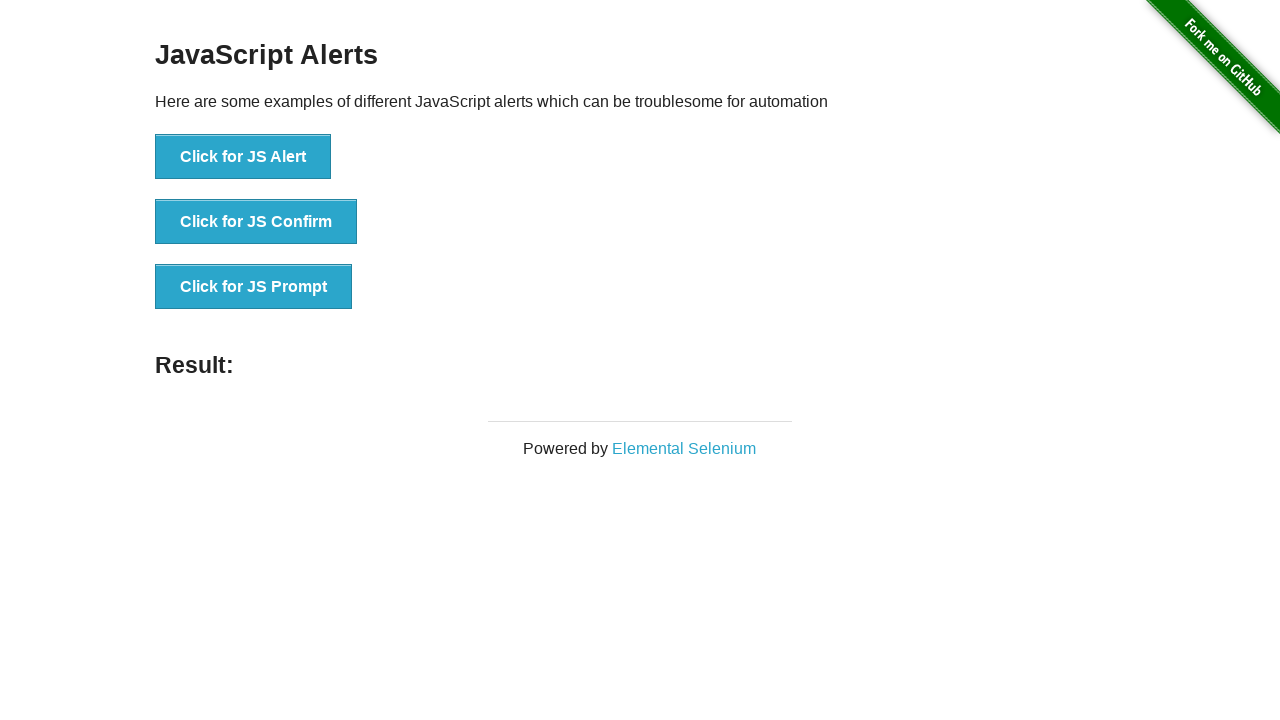

Set up dialog handler to accept confirm alerts
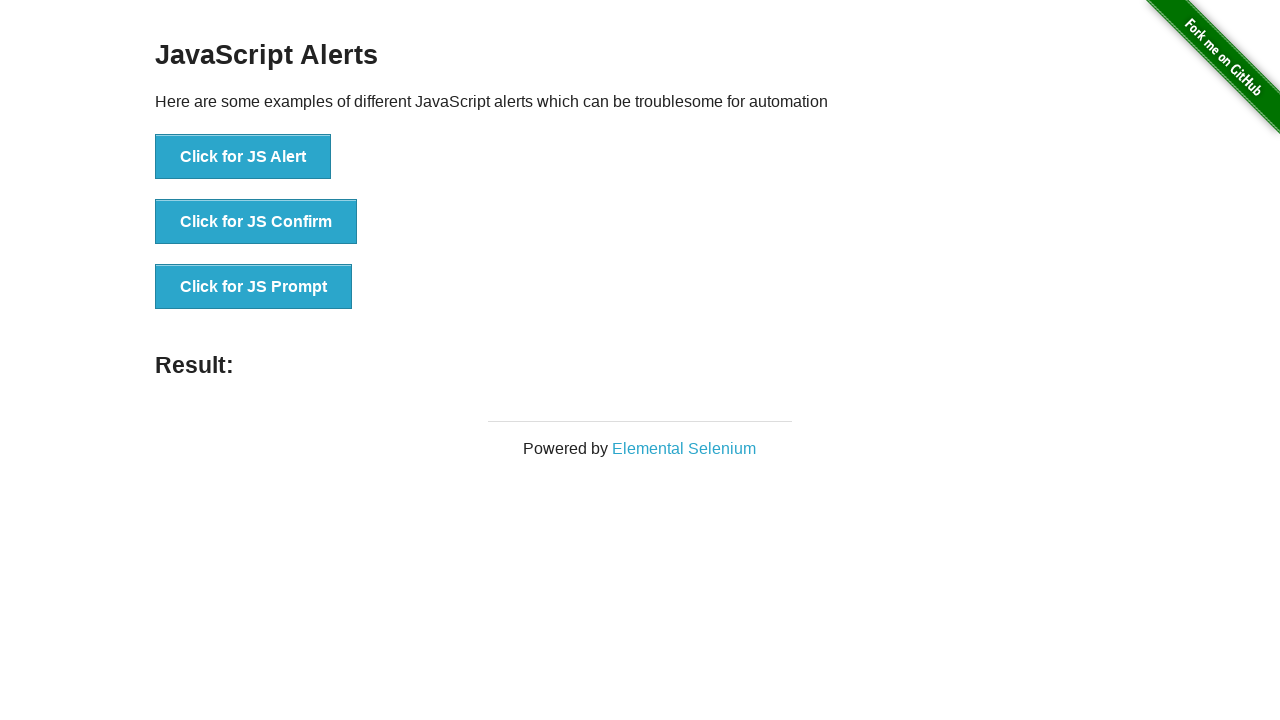

Clicked button to trigger JavaScript confirm alert at (256, 222) on text=Click for JS Confirm
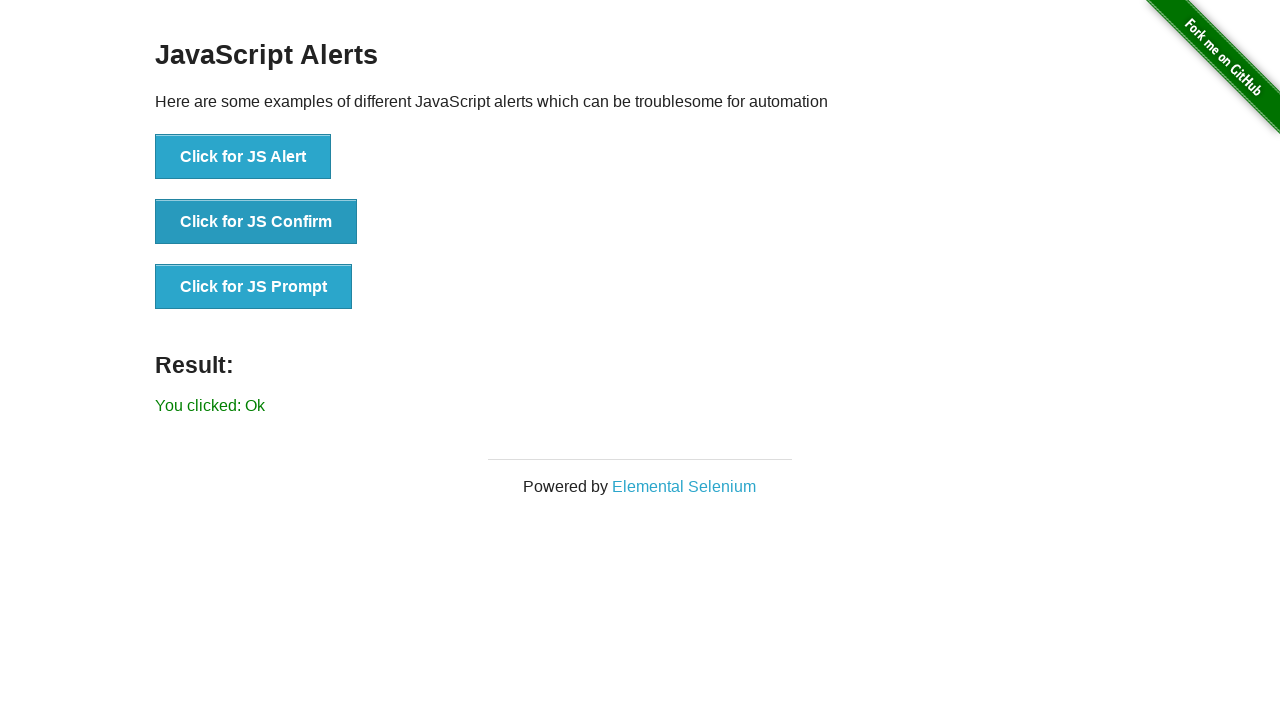

Result message element loaded after confirm dialog was accepted
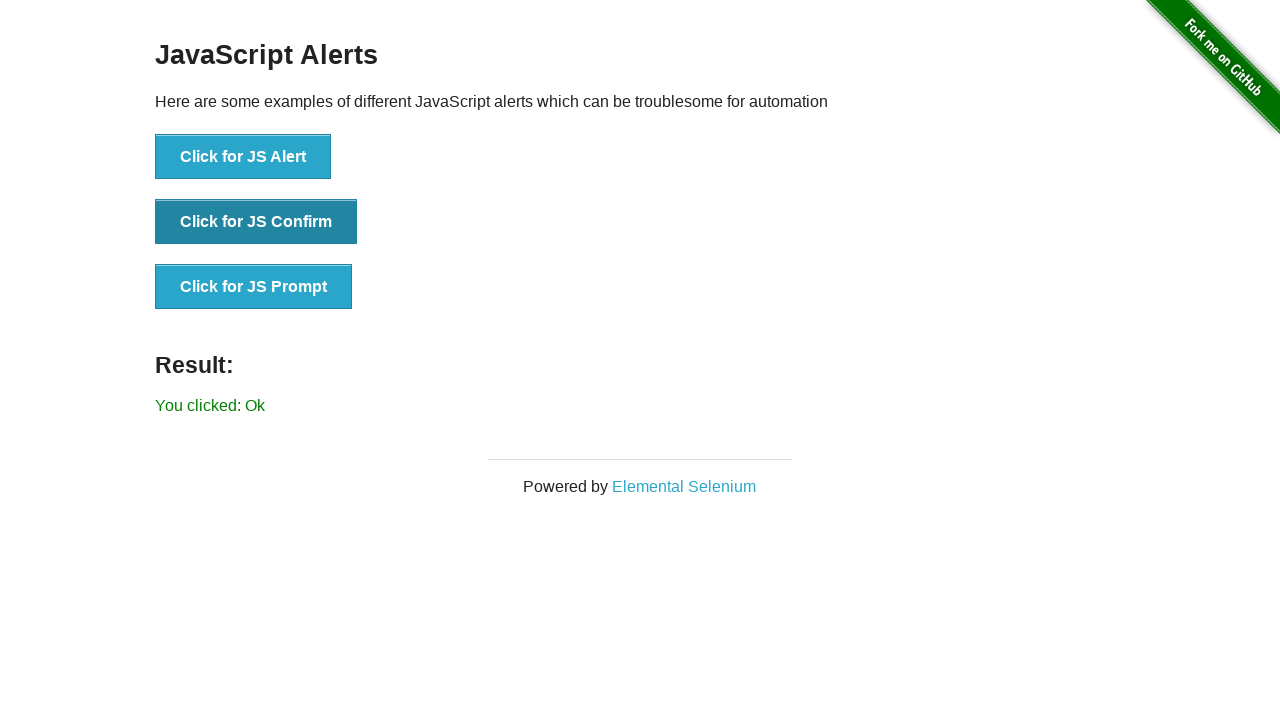

Retrieved result message text content
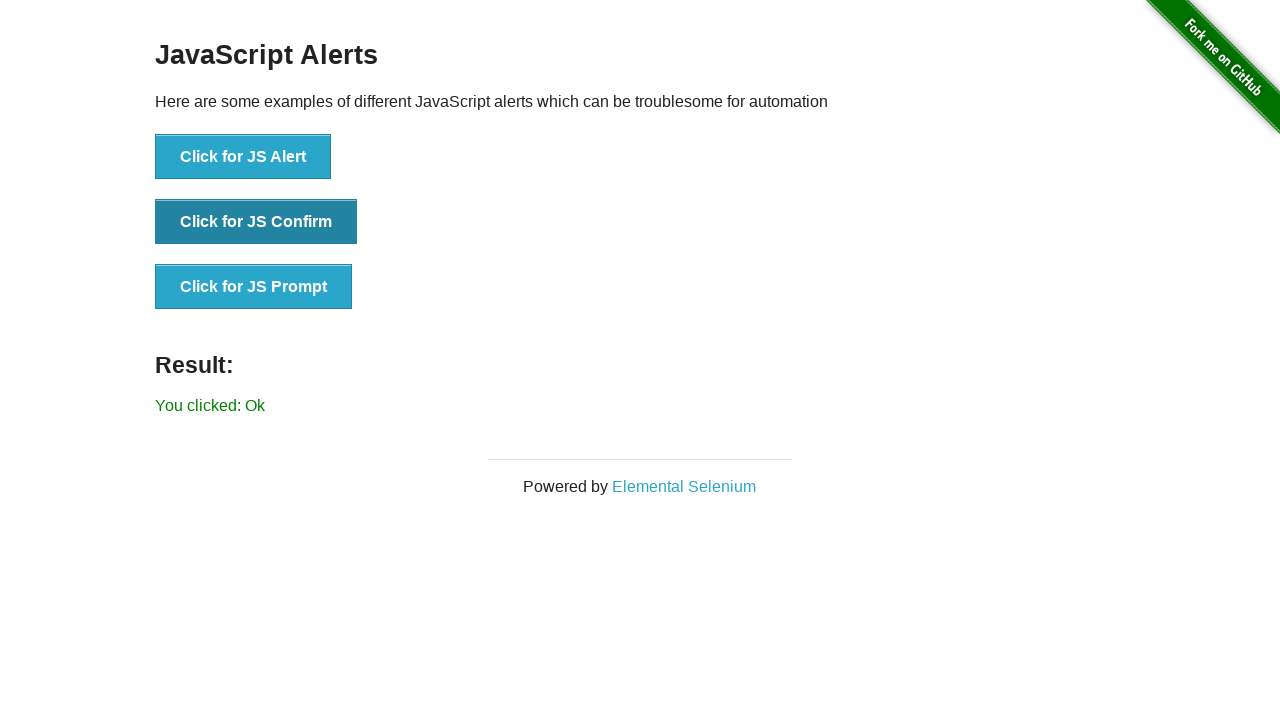

Verified result message shows 'You clicked: Ok' confirming accept action was recorded
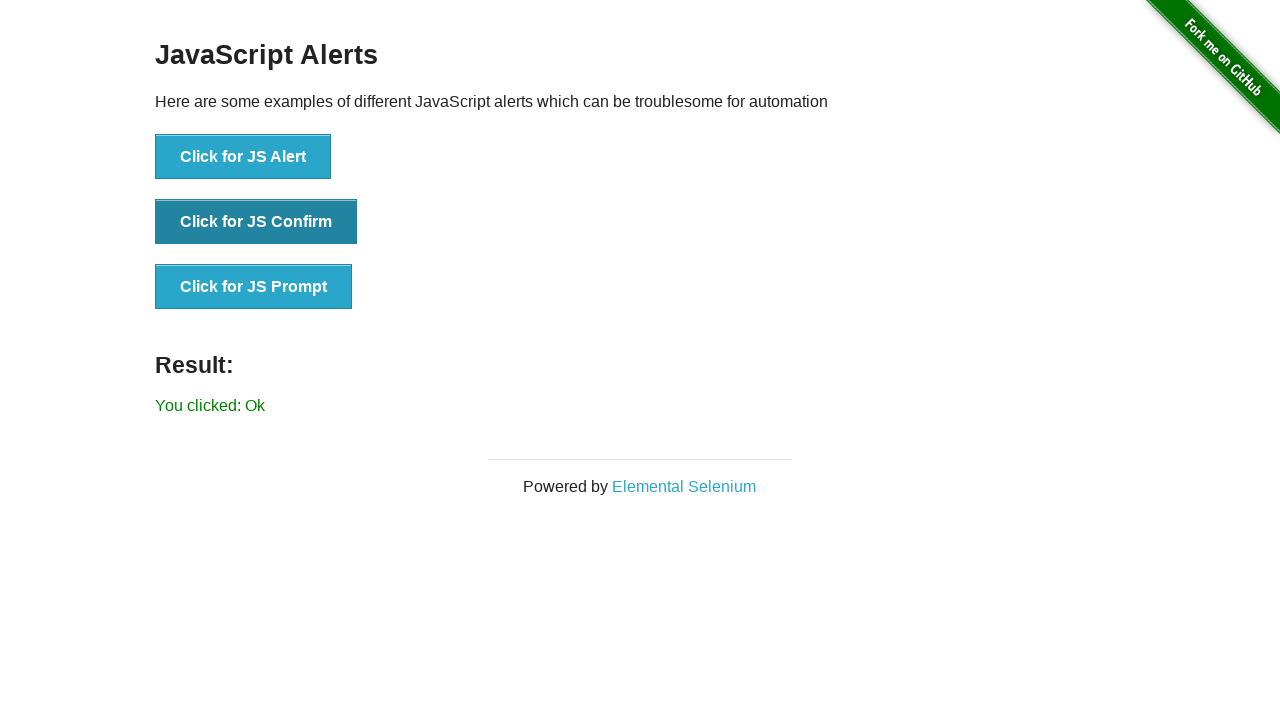

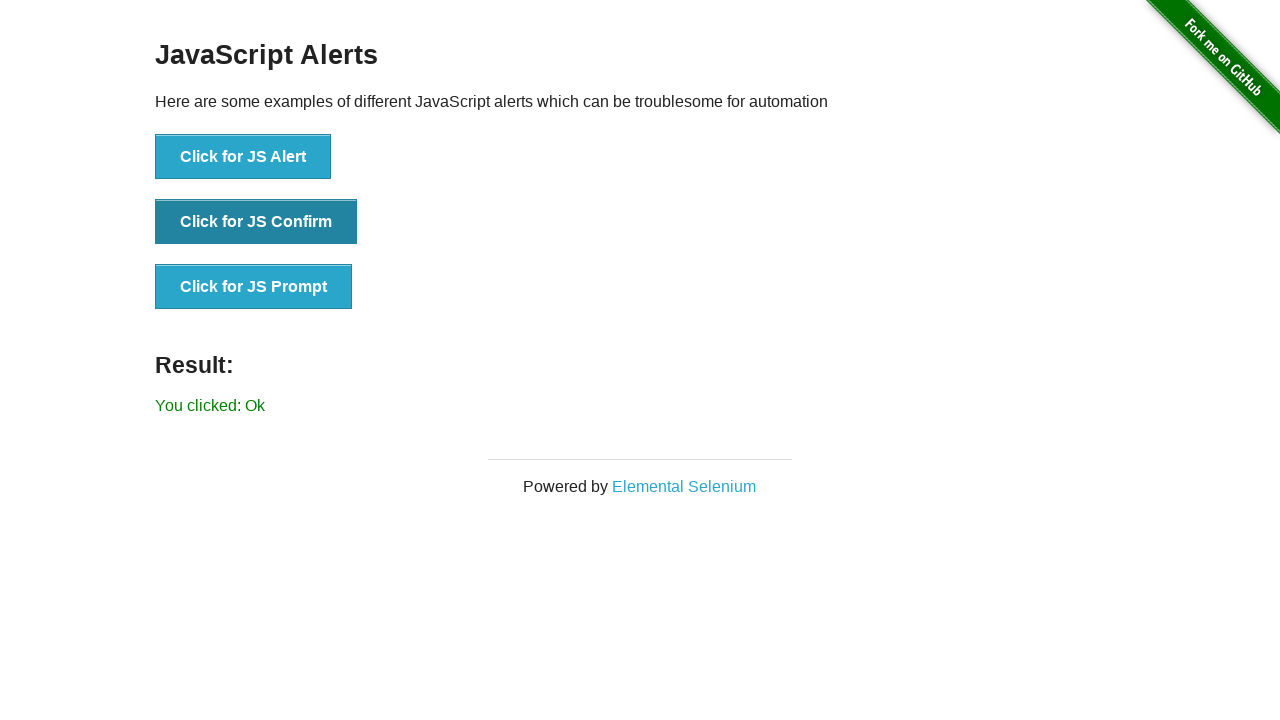